Tests handling a popup window by clicking an element that opens a new window and waiting for it to load.

Starting URL: https://rahulshettyacademy.com/AutomationPractice/

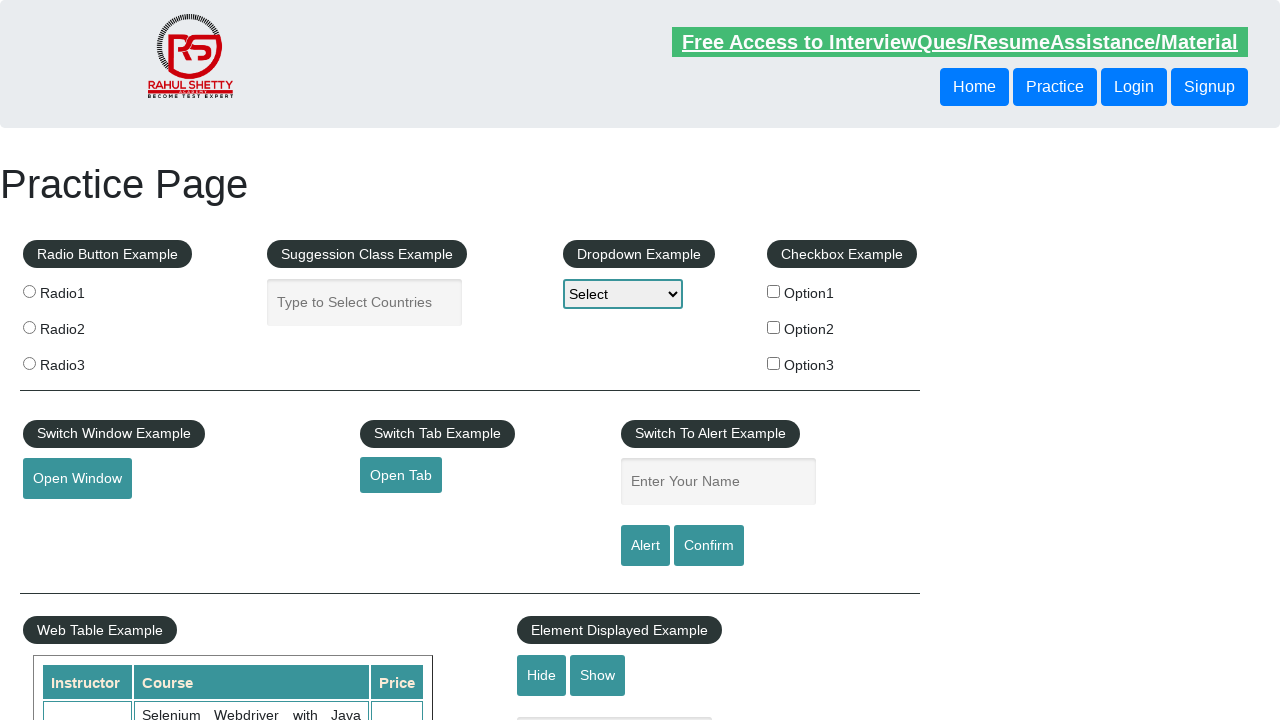

Clicked open window button to trigger popup at (77, 479) on #openwindow
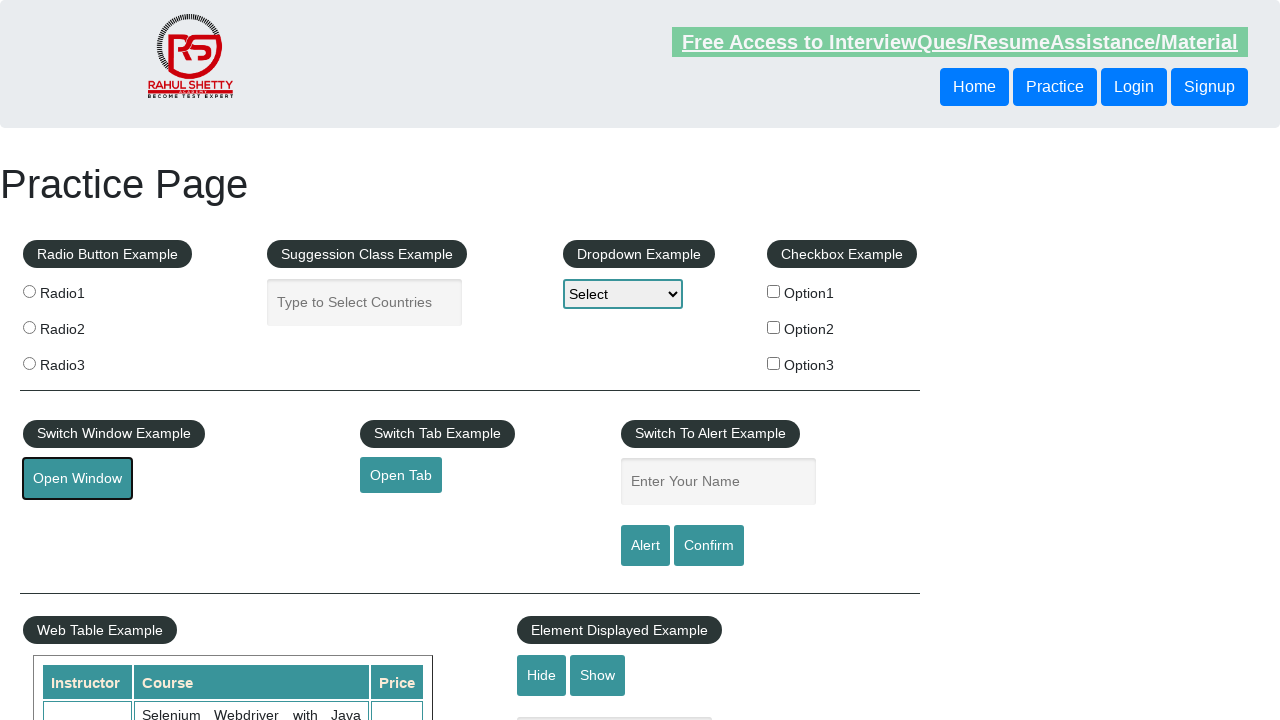

Popup window object obtained
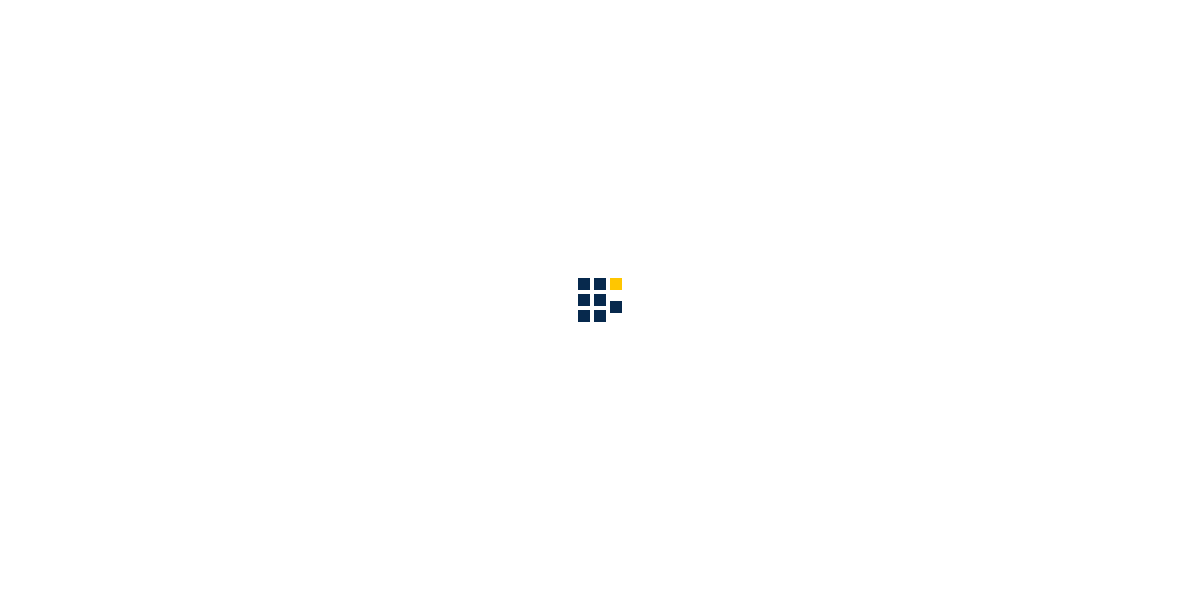

Popup window fully loaded
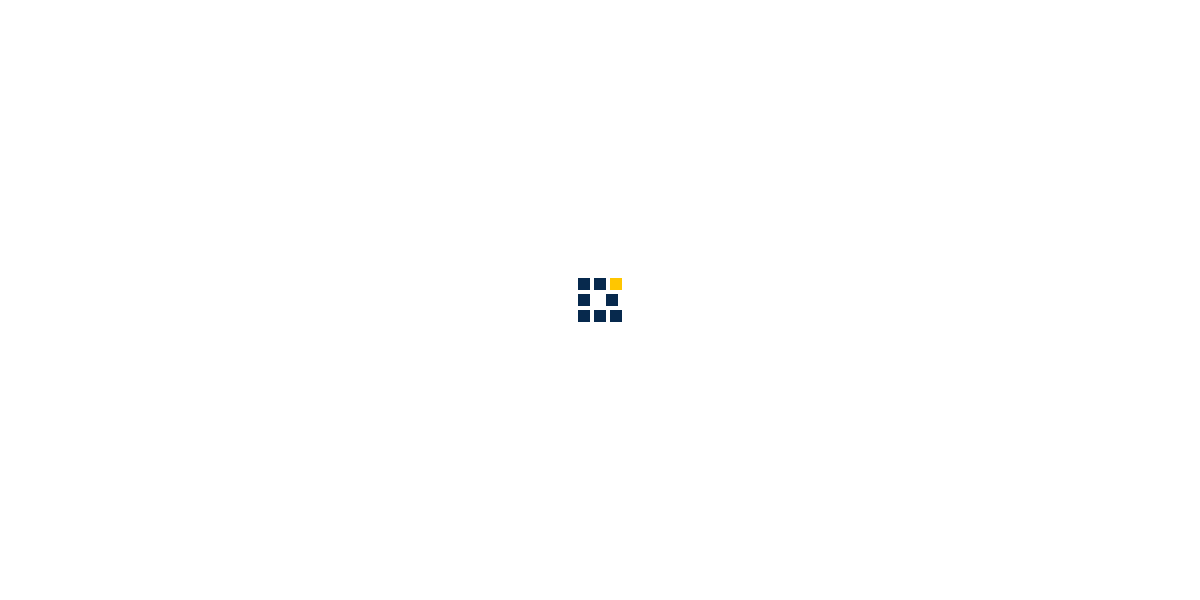

Retrieved all pages in context: 2 window(s) open
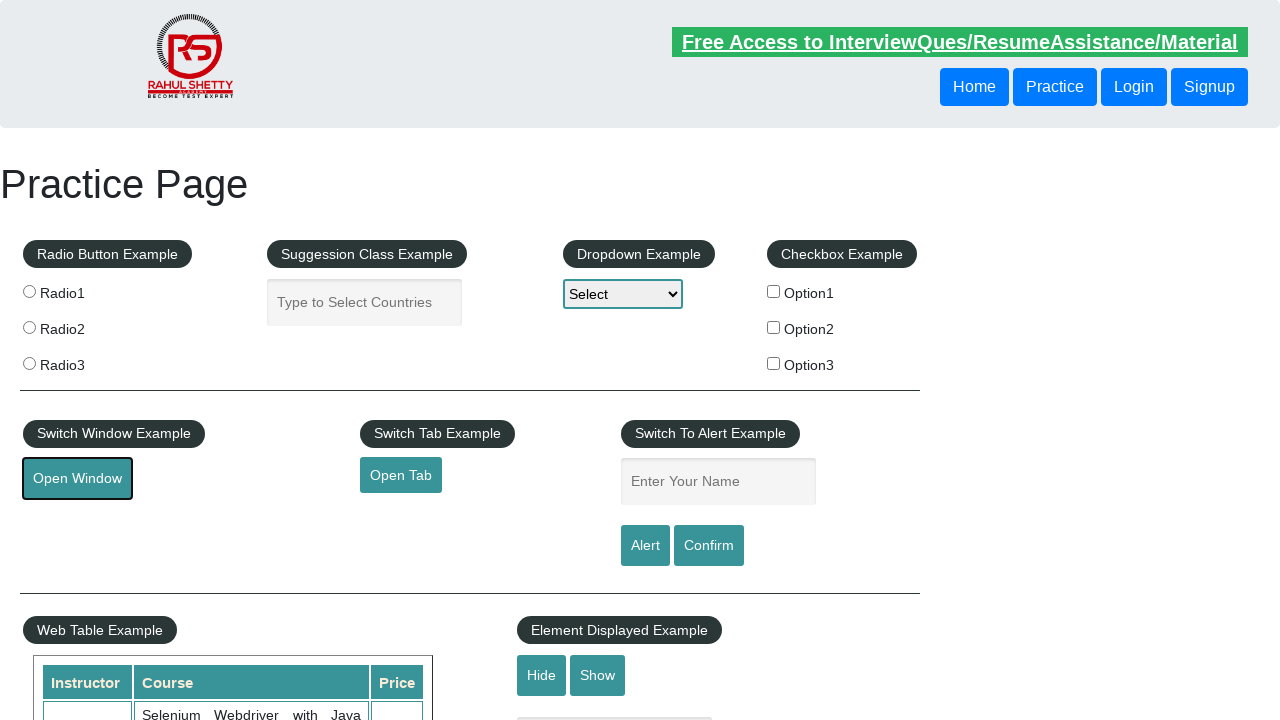

Printed window count: 2 tabs
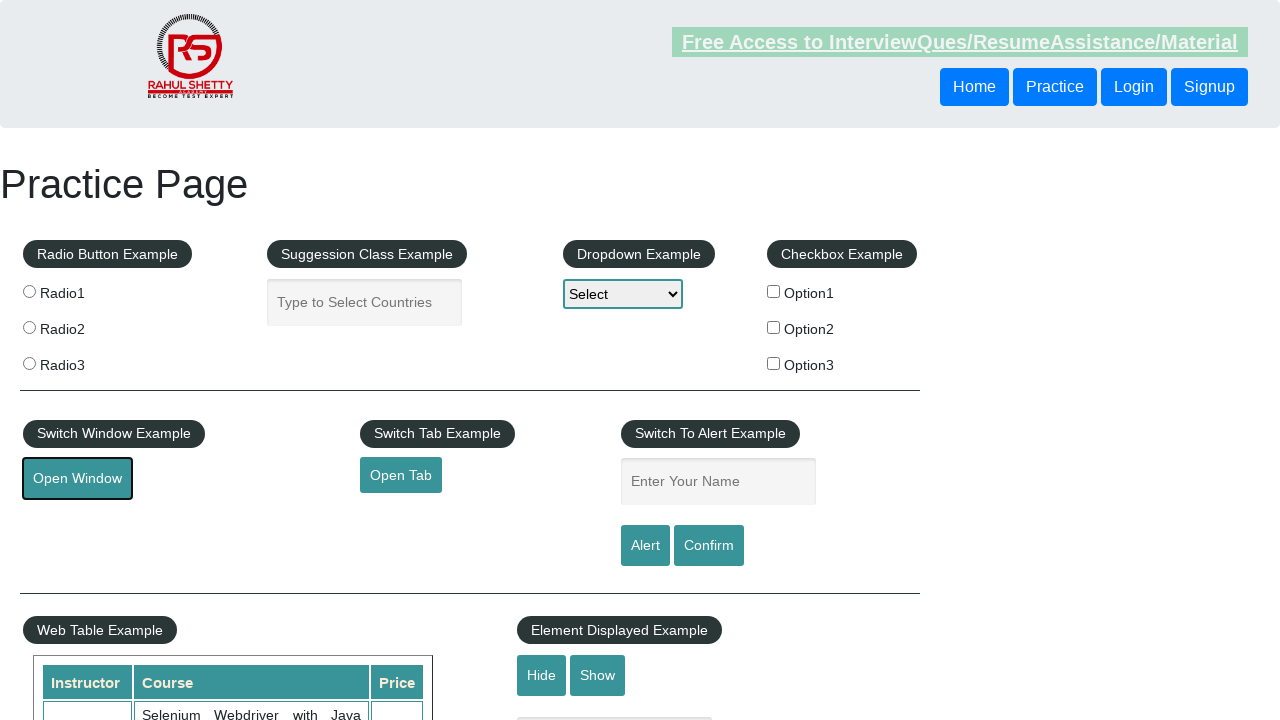

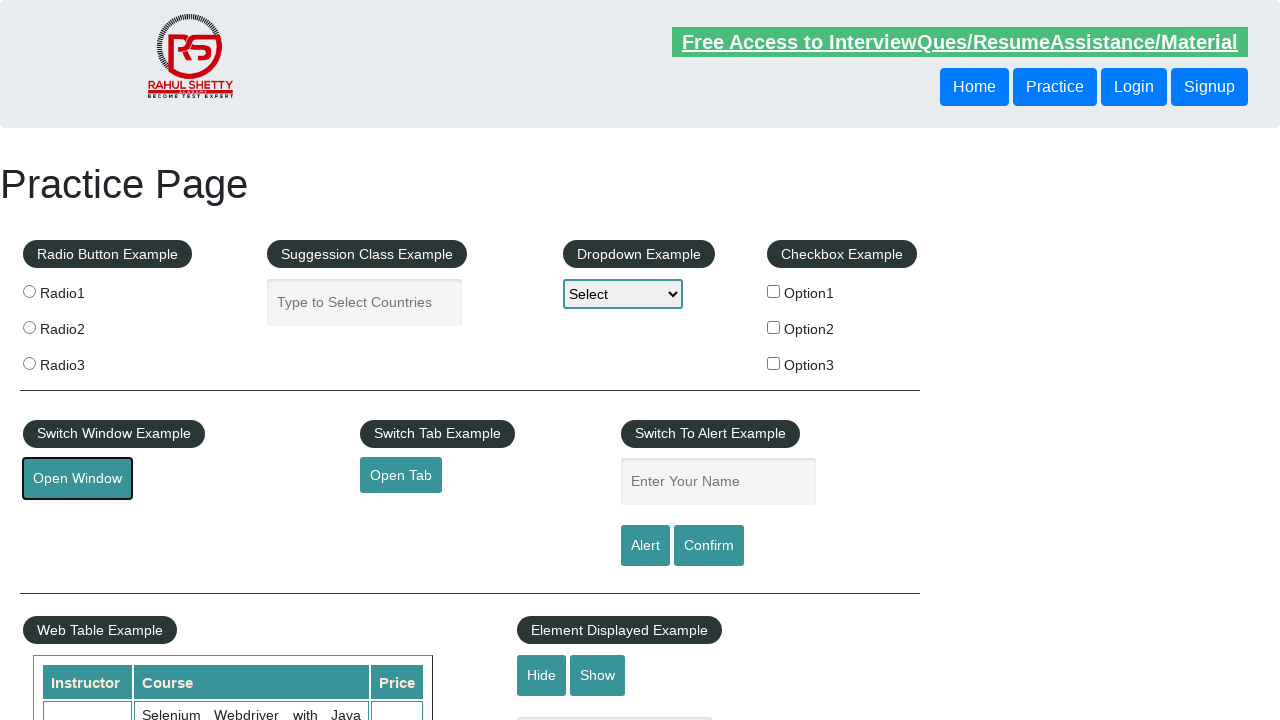